Tests checkbox functionality by checking both checkboxes on the page and verifying they become selected (same test as Chrome version, different browser specification)

Starting URL: https://the-internet.herokuapp.com/checkboxes

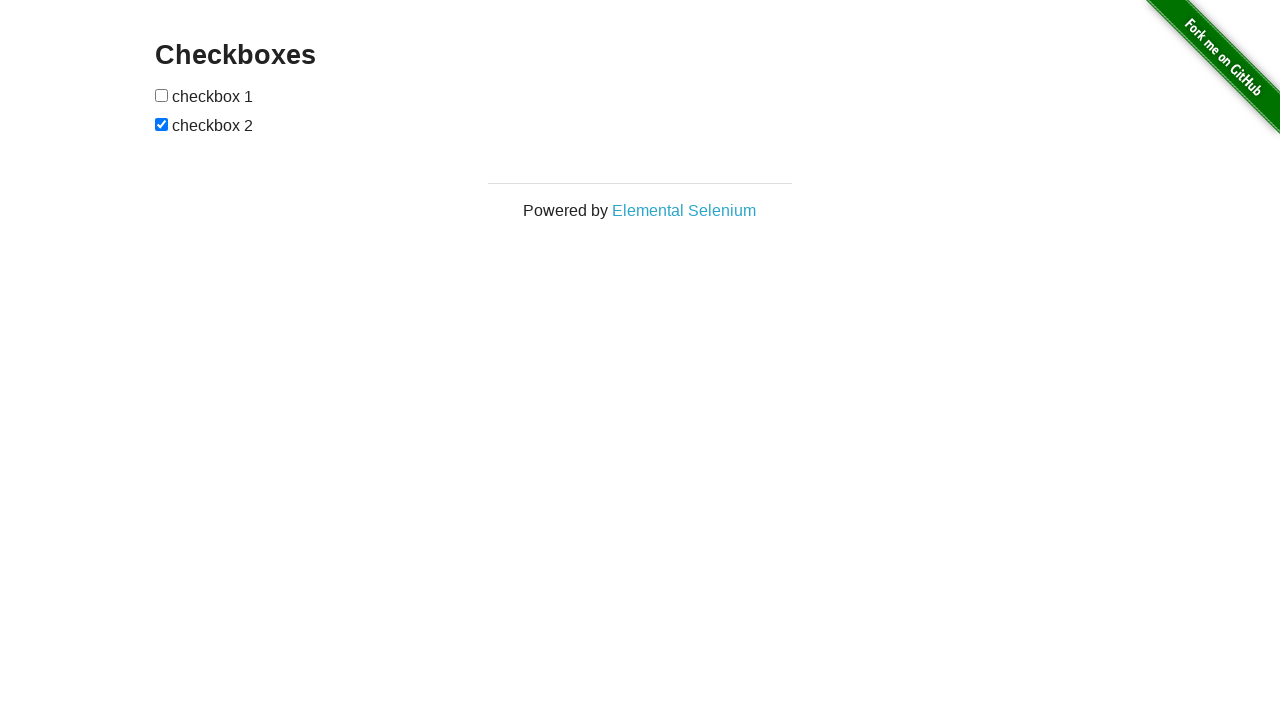

Checked the first checkbox at (162, 95) on xpath=//form[@id='checkboxes']//input[1]
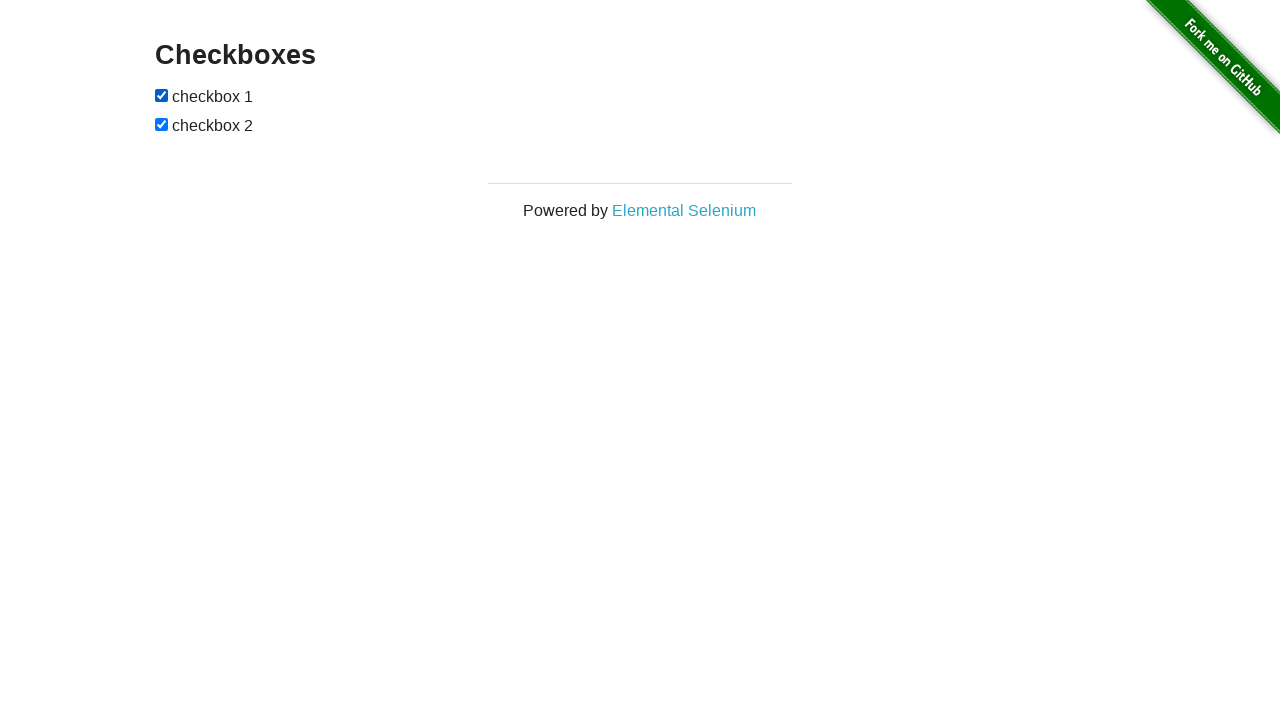

Verified first checkbox is checked
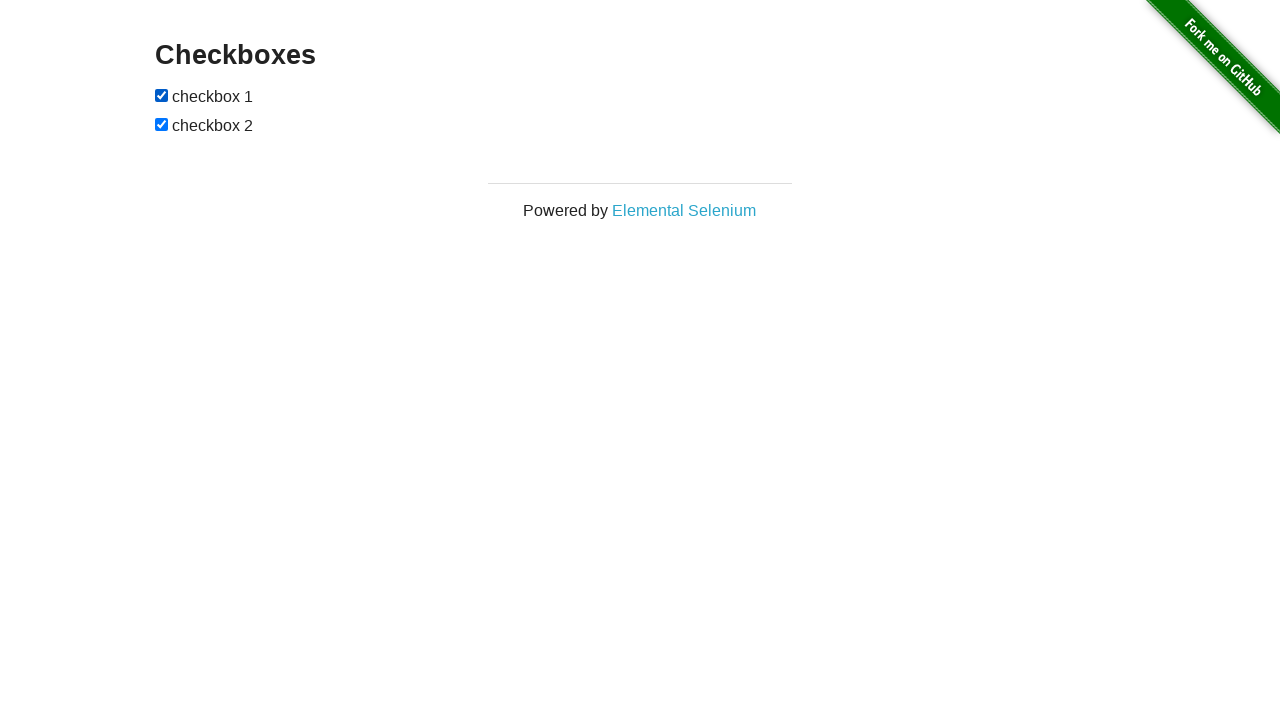

Checked the second checkbox on xpath=//form[@id='checkboxes']//input[2]
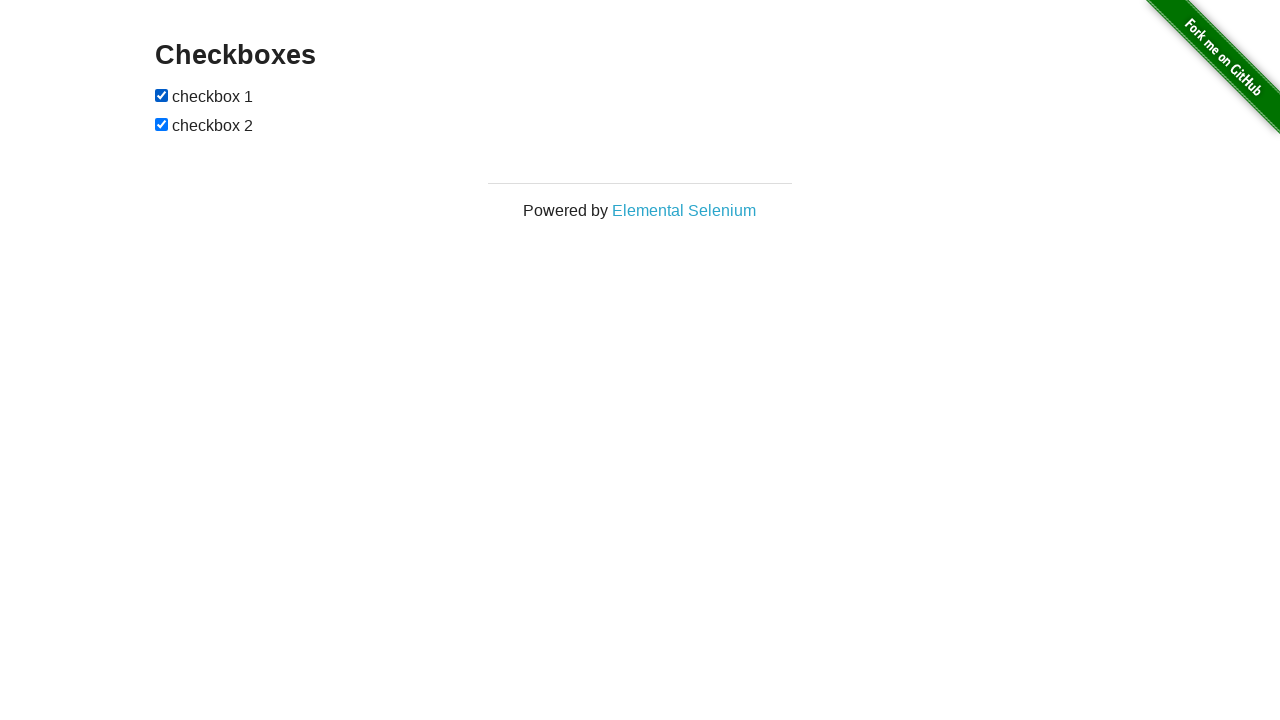

Verified second checkbox is checked
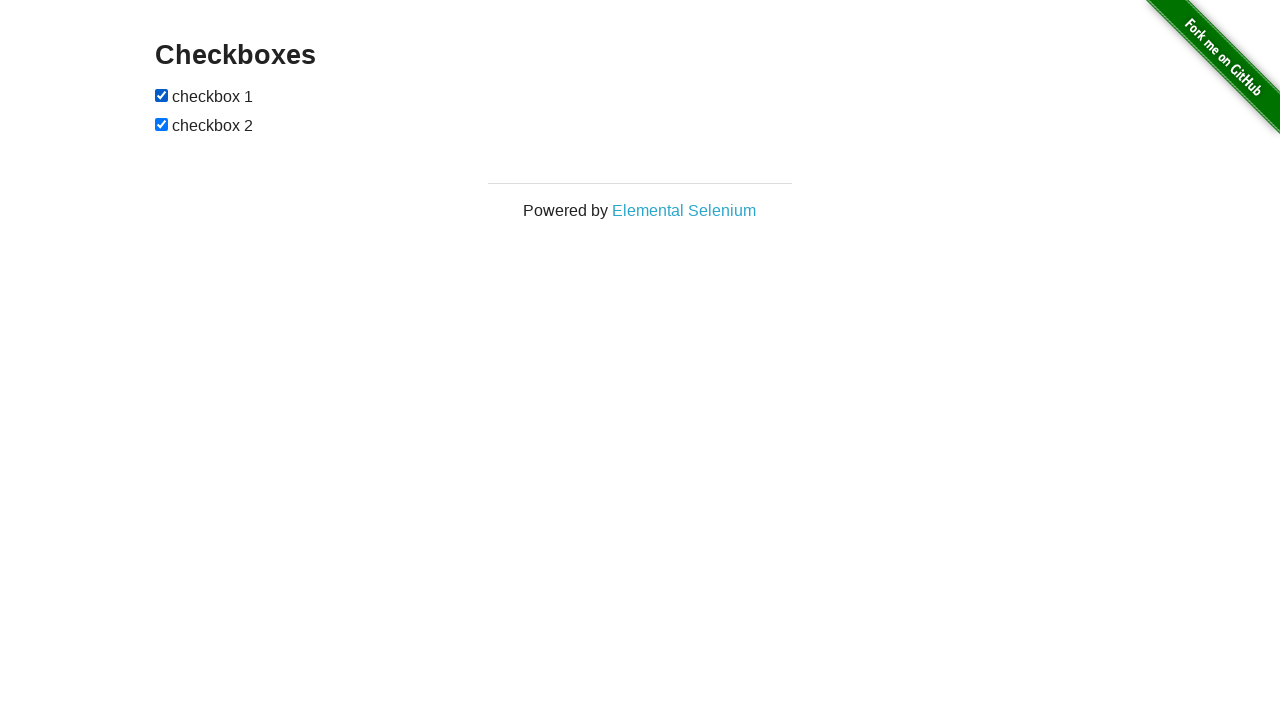

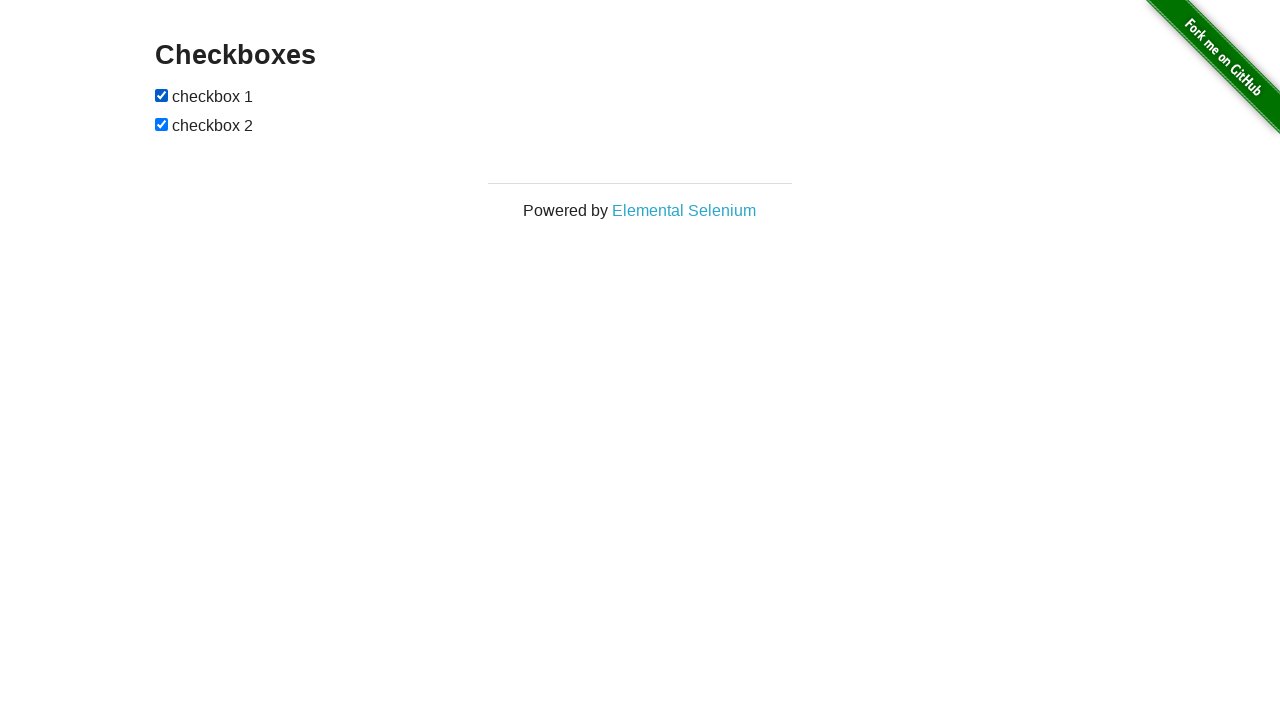